Tests file upload functionality by selecting a file, clicking the upload button, and verifying that the "File Uploaded" confirmation message is displayed.

Starting URL: https://practice.cydeo.com/upload

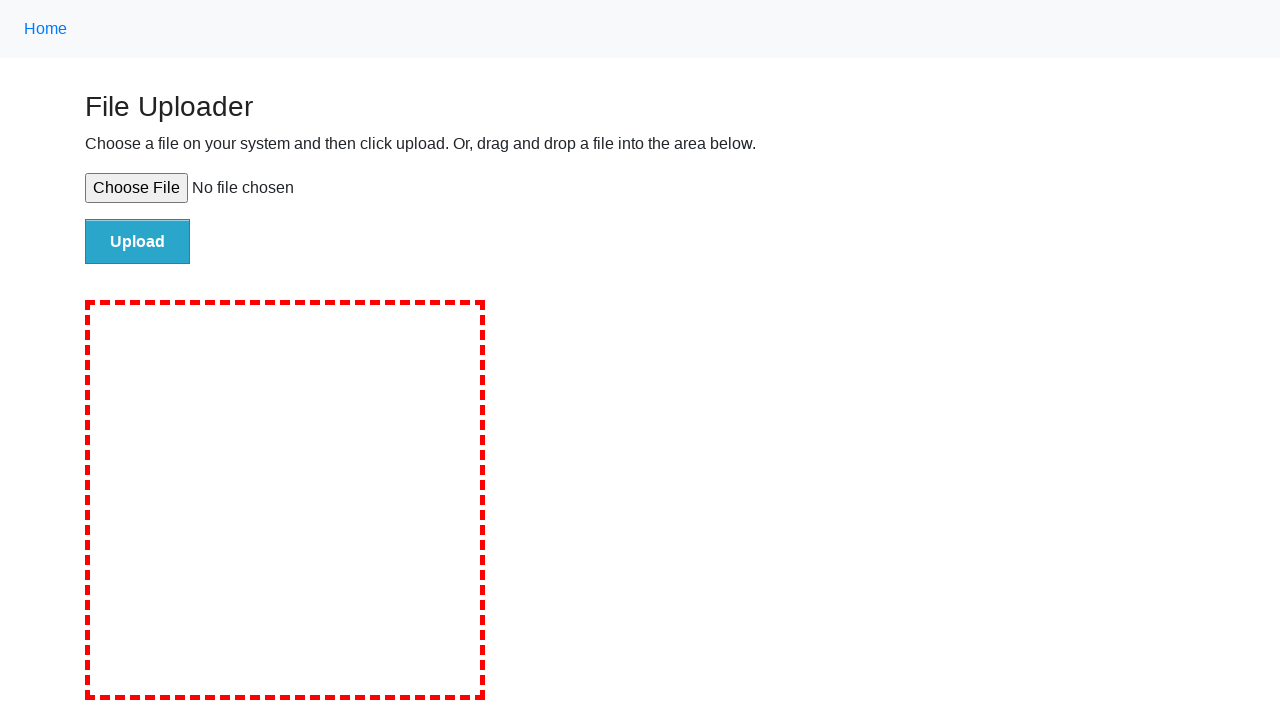

Created temporary test file for upload
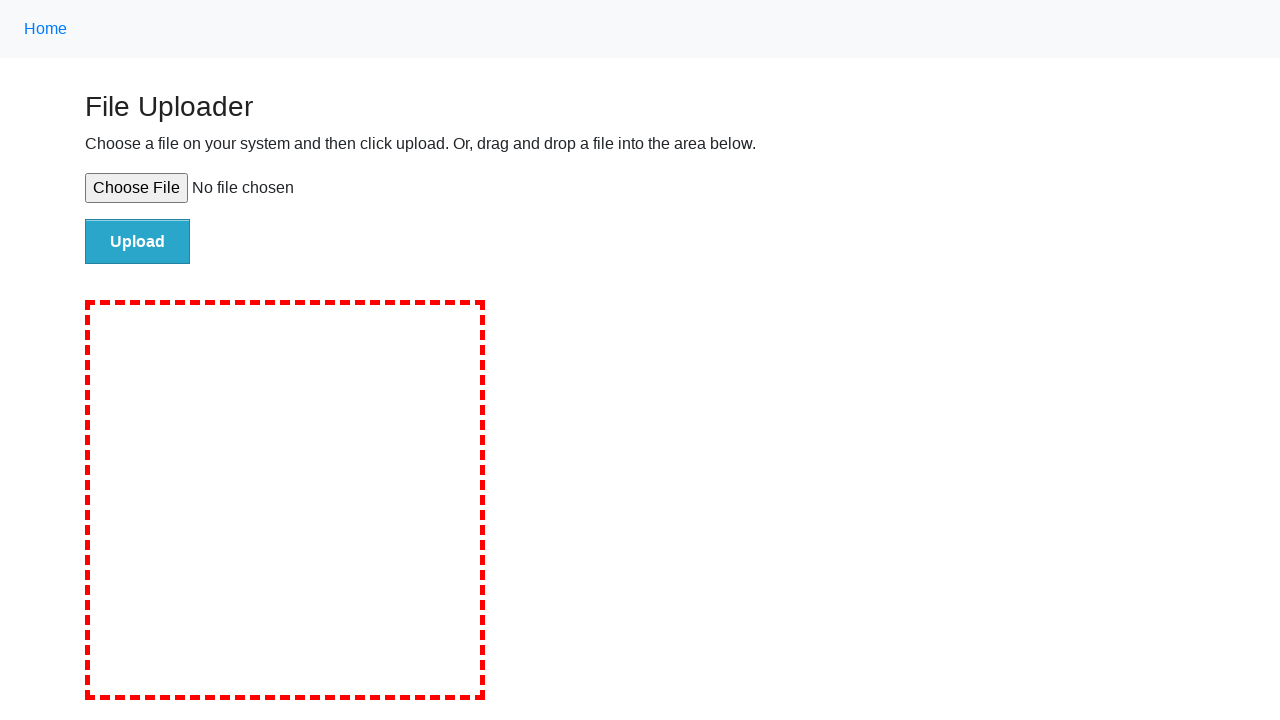

Selected test file in file upload input
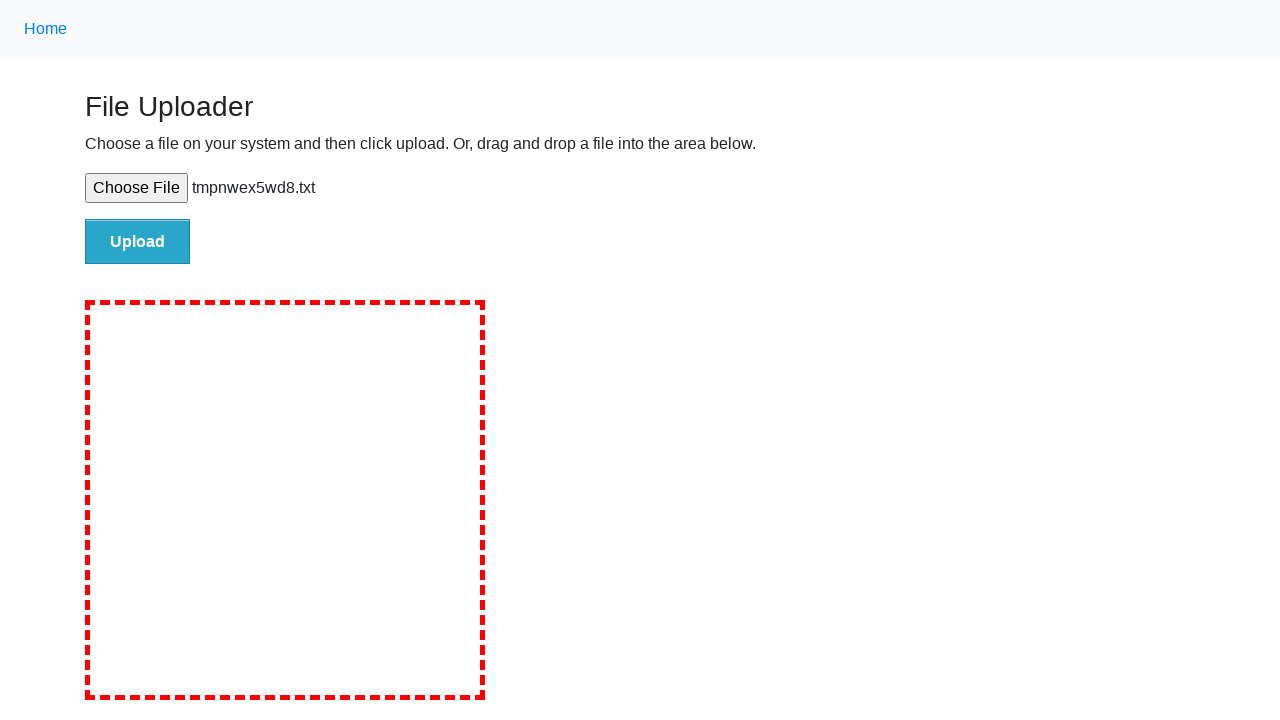

Clicked the upload button at (138, 241) on #file-submit
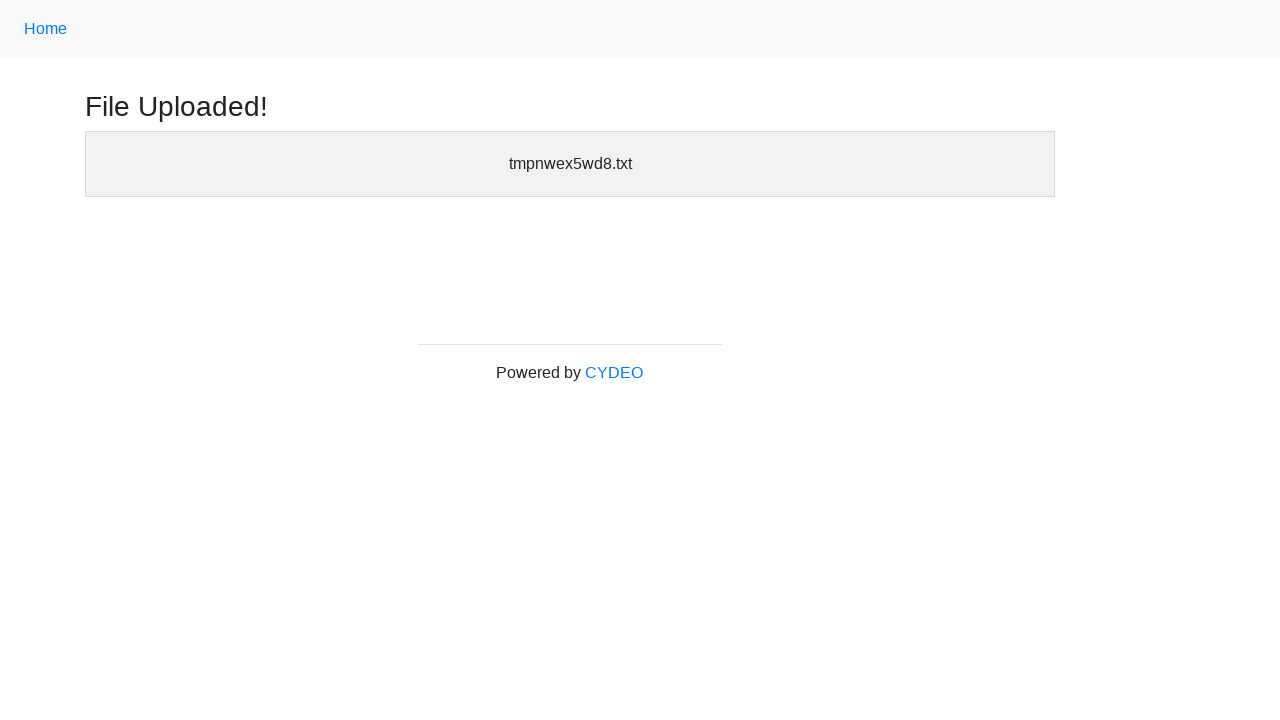

Waited for 'File Uploaded' header to become visible
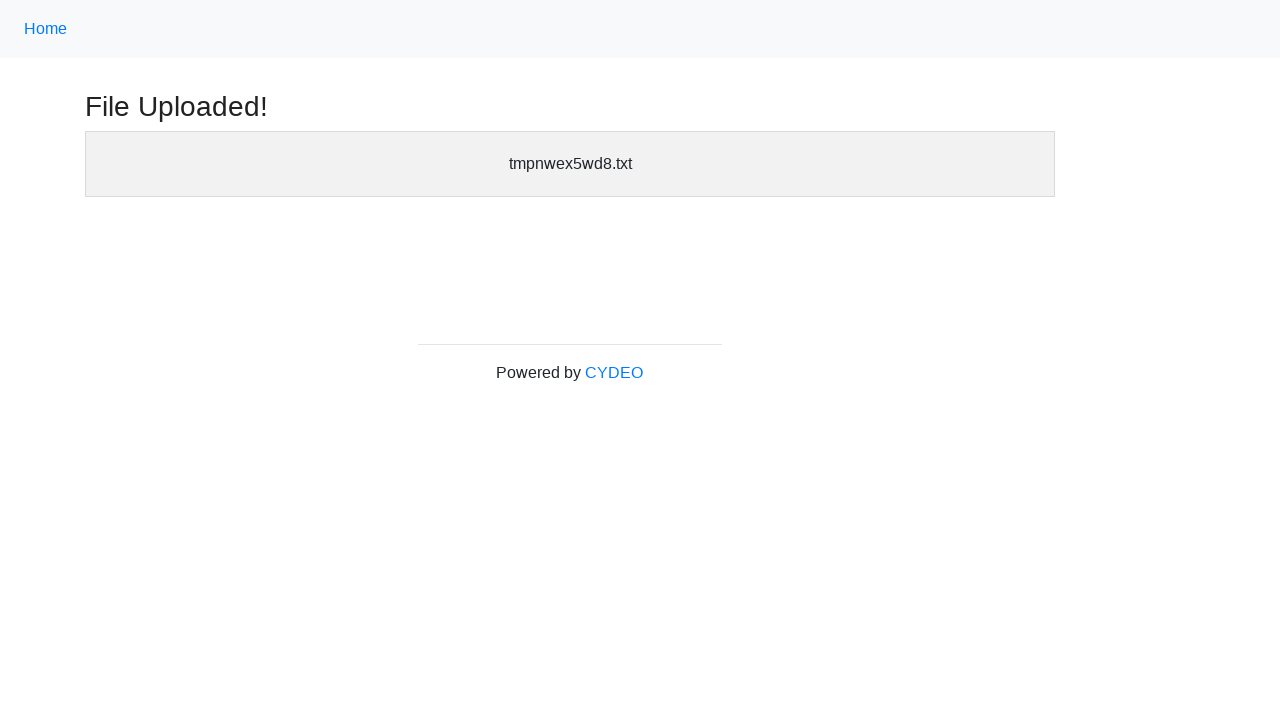

Verified 'File Uploaded' header is visible
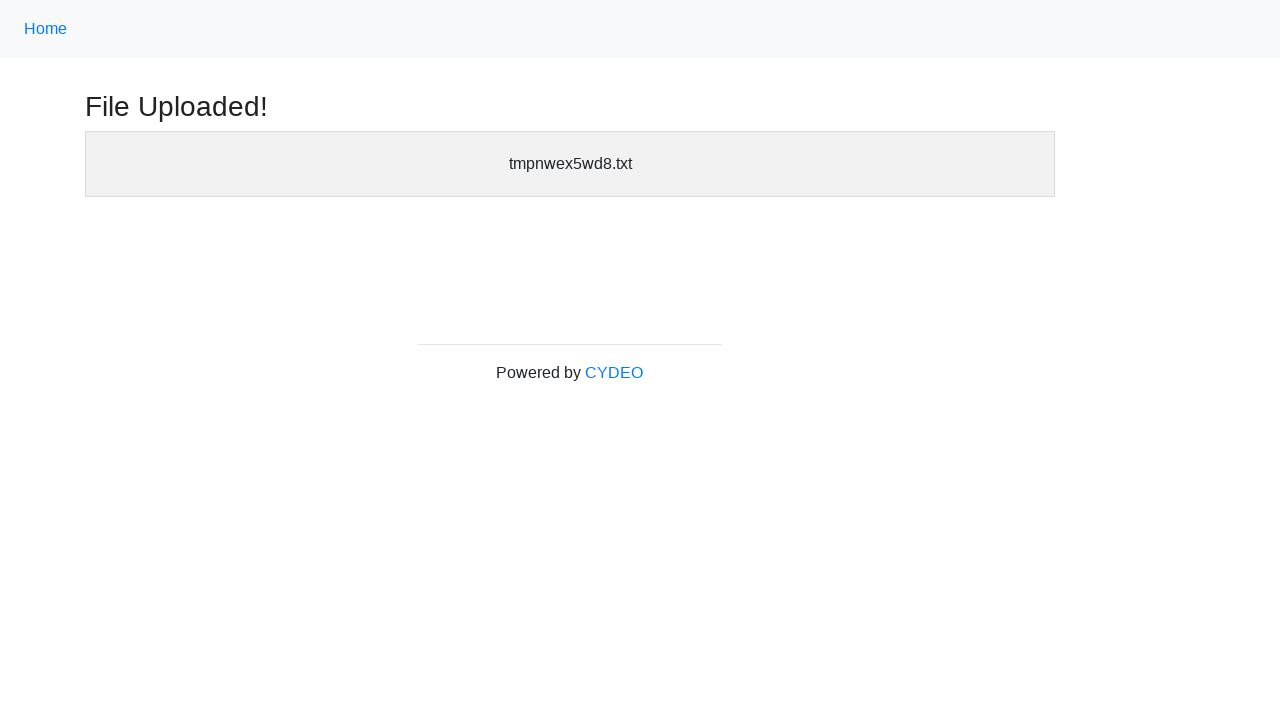

Cleaned up temporary test file
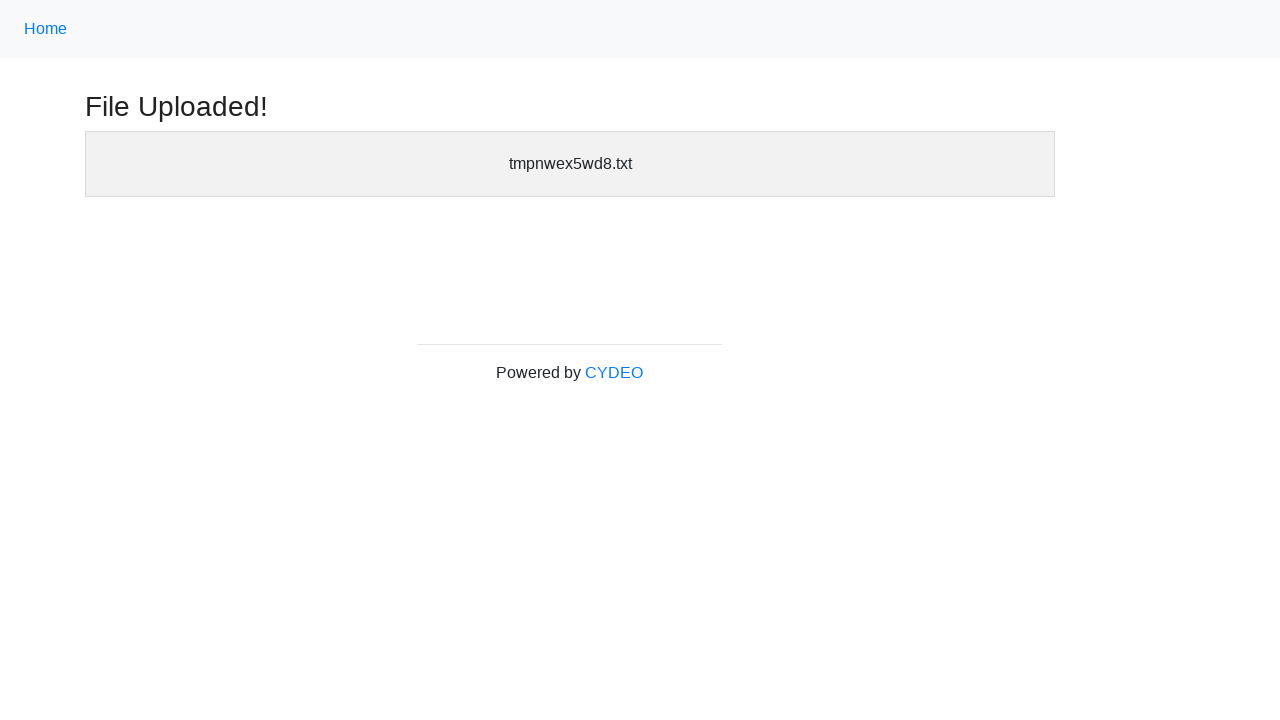

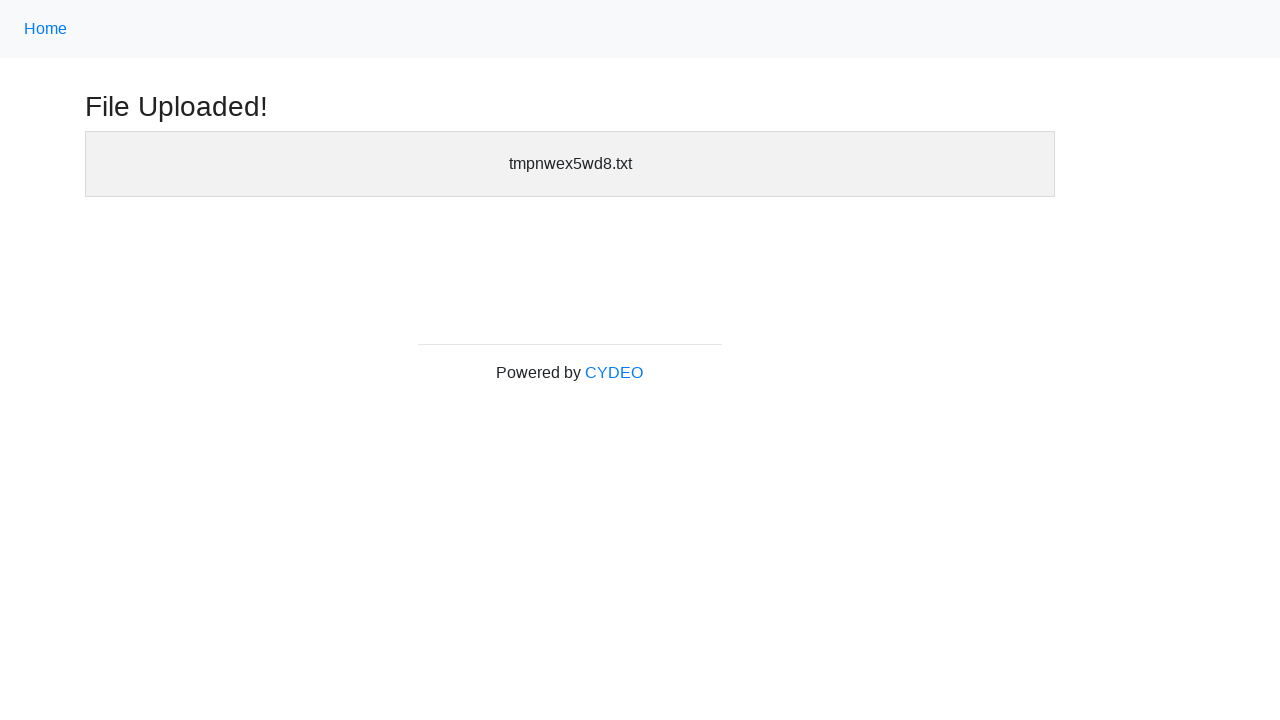